Tests form input functionality by filling first name field, copying its value using keyboard shortcuts, pasting into last name field, and submitting the form

Starting URL: https://www.w3schools.com/tags/tryit.asp?filename=tryhtml_input_test

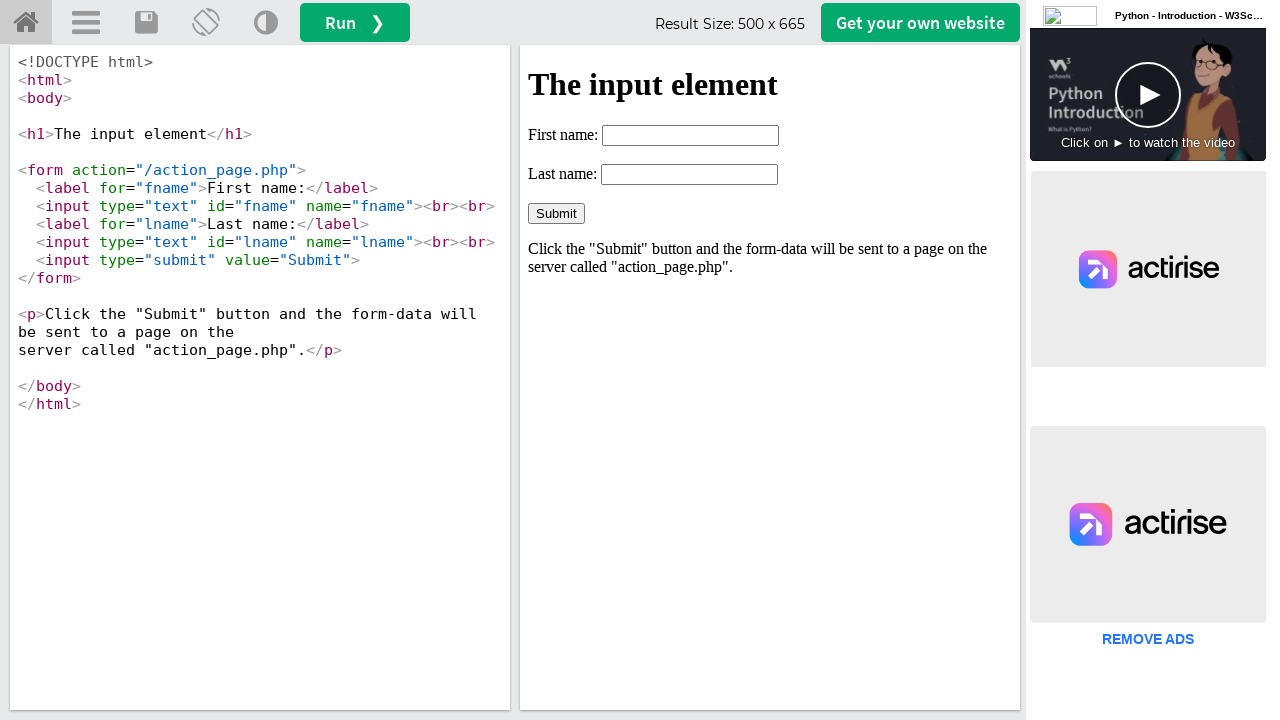

Located iframe containing the form
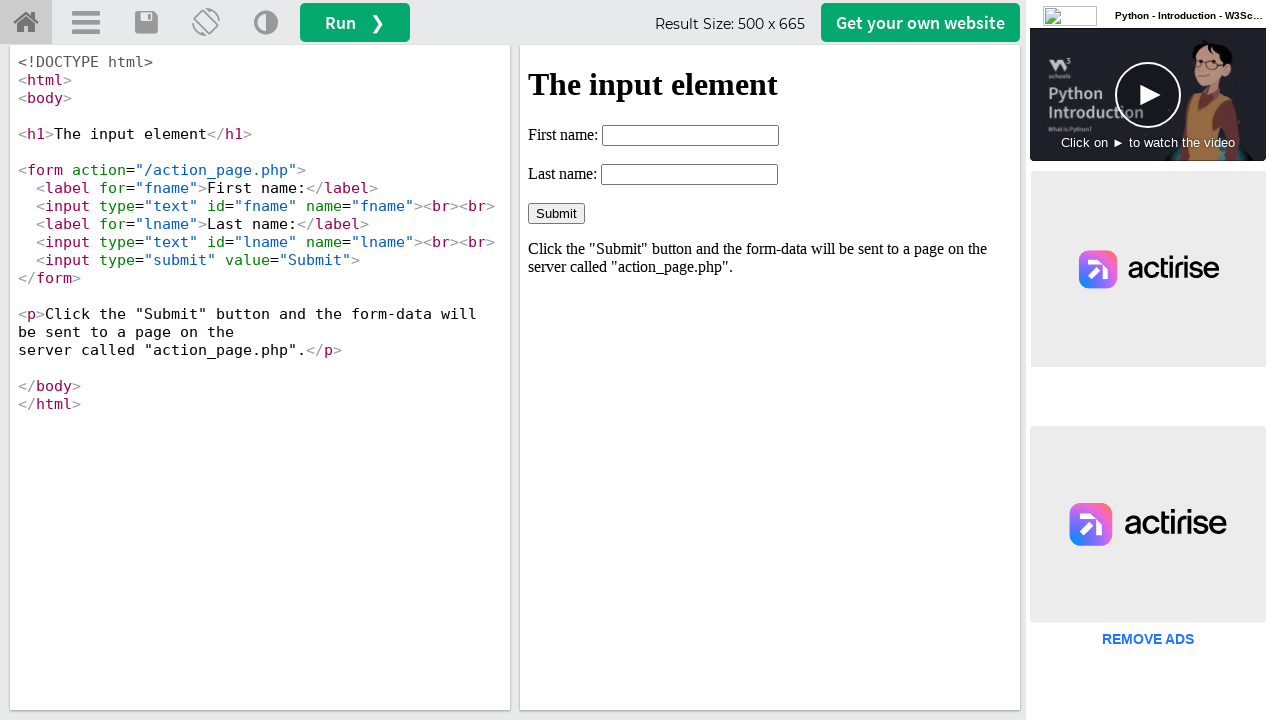

Filled first name field with 'Mayur' on iframe#iframeResult >> internal:control=enter-frame >> #fname
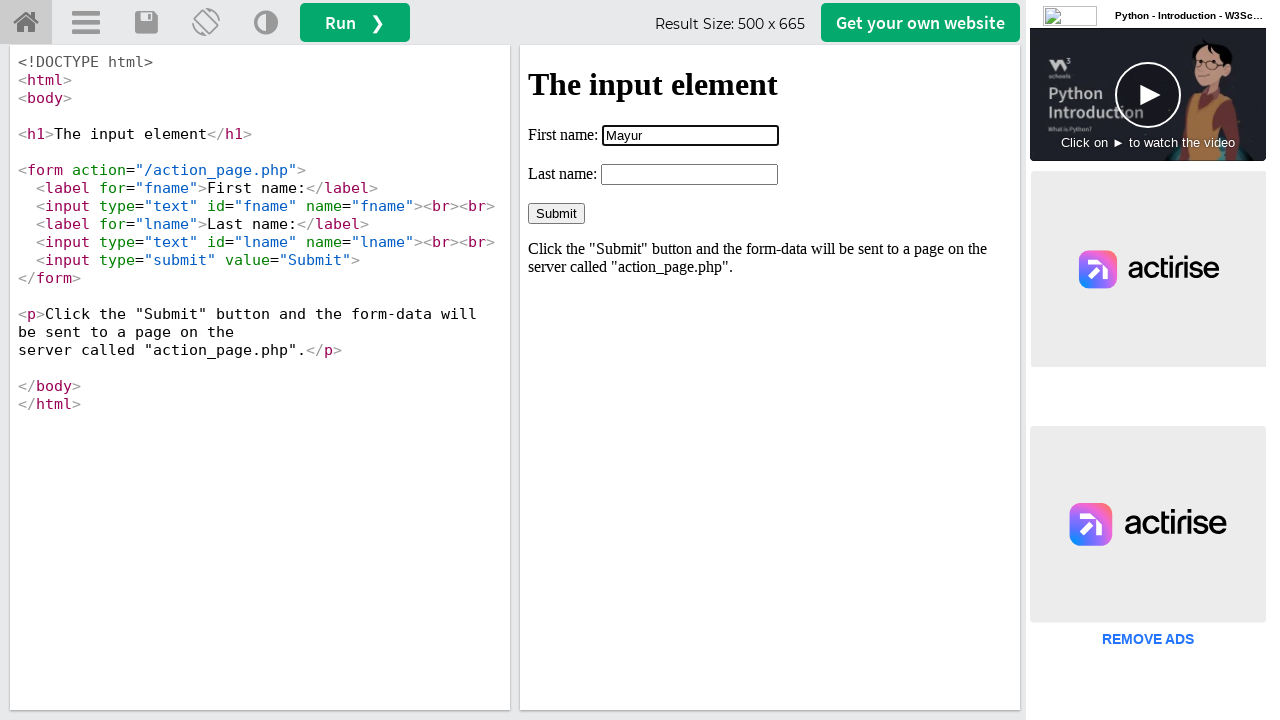

Selected all text in first name field using Ctrl+A on iframe#iframeResult >> internal:control=enter-frame >> #fname
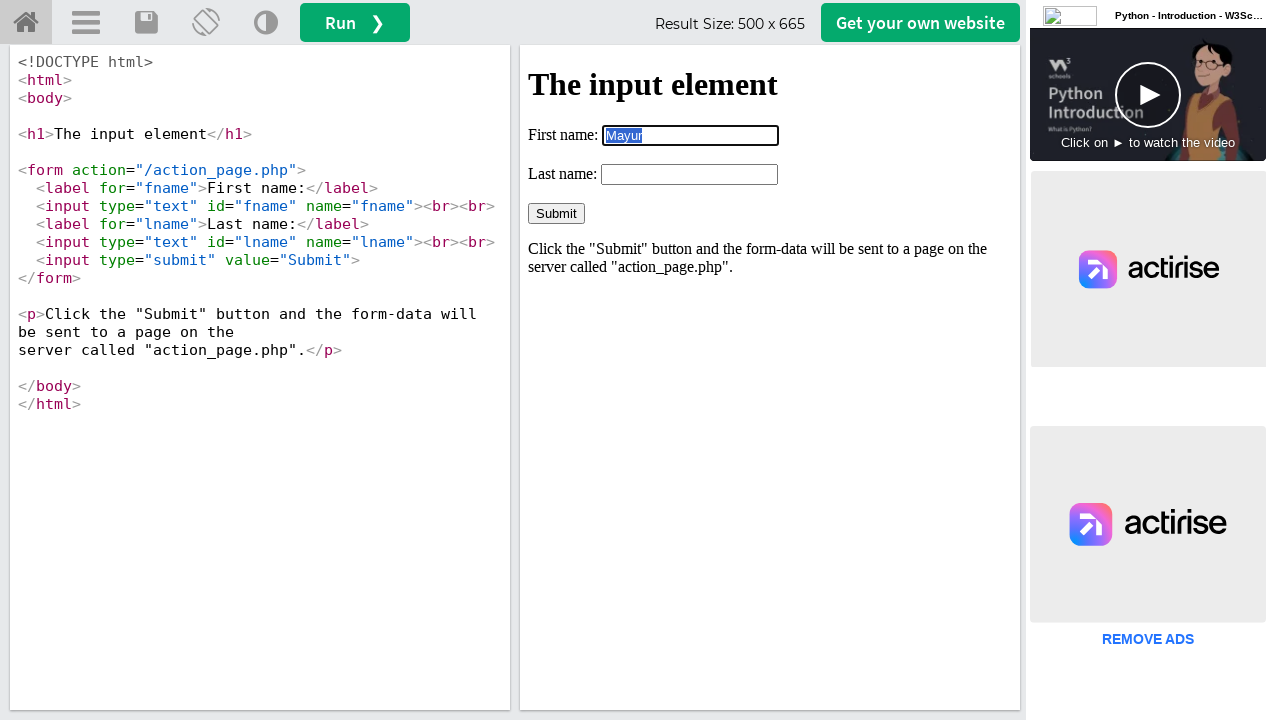

Copied first name text to clipboard using Ctrl+C on iframe#iframeResult >> internal:control=enter-frame >> #fname
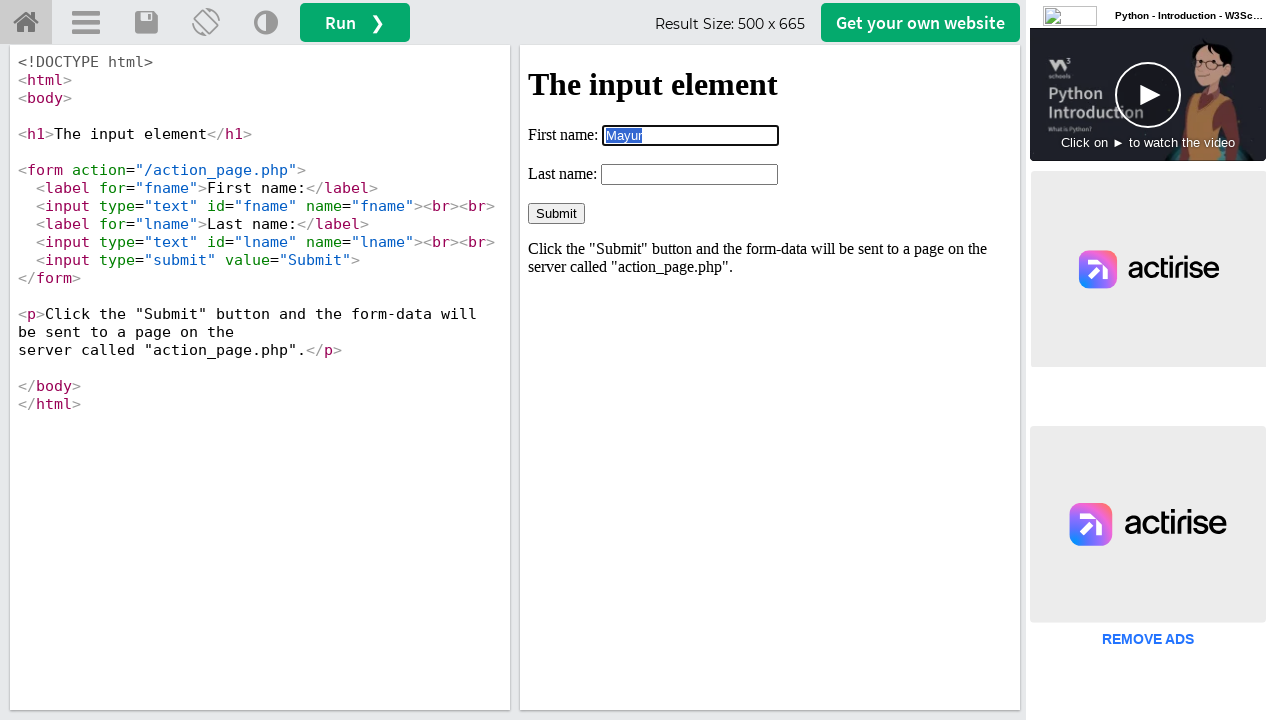

Clicked on last name field to focus it at (690, 174) on iframe#iframeResult >> internal:control=enter-frame >> #lname
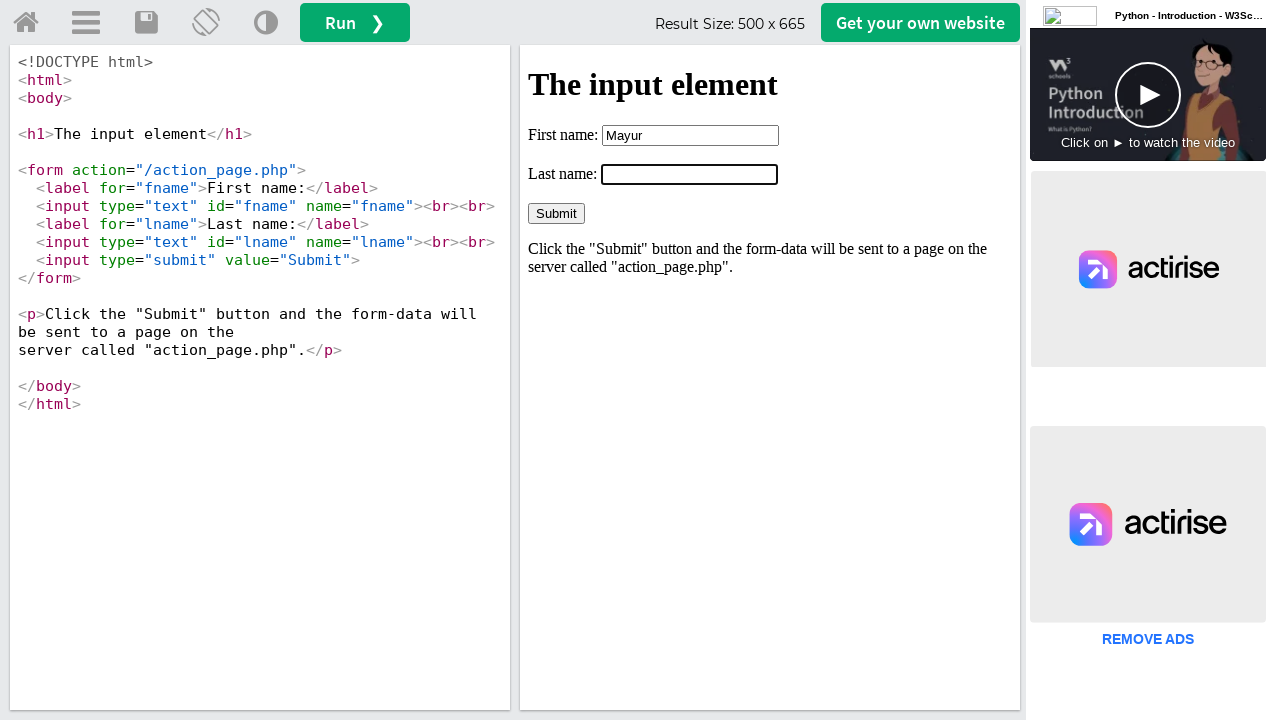

Pasted first name value into last name field using Ctrl+V on iframe#iframeResult >> internal:control=enter-frame >> #lname
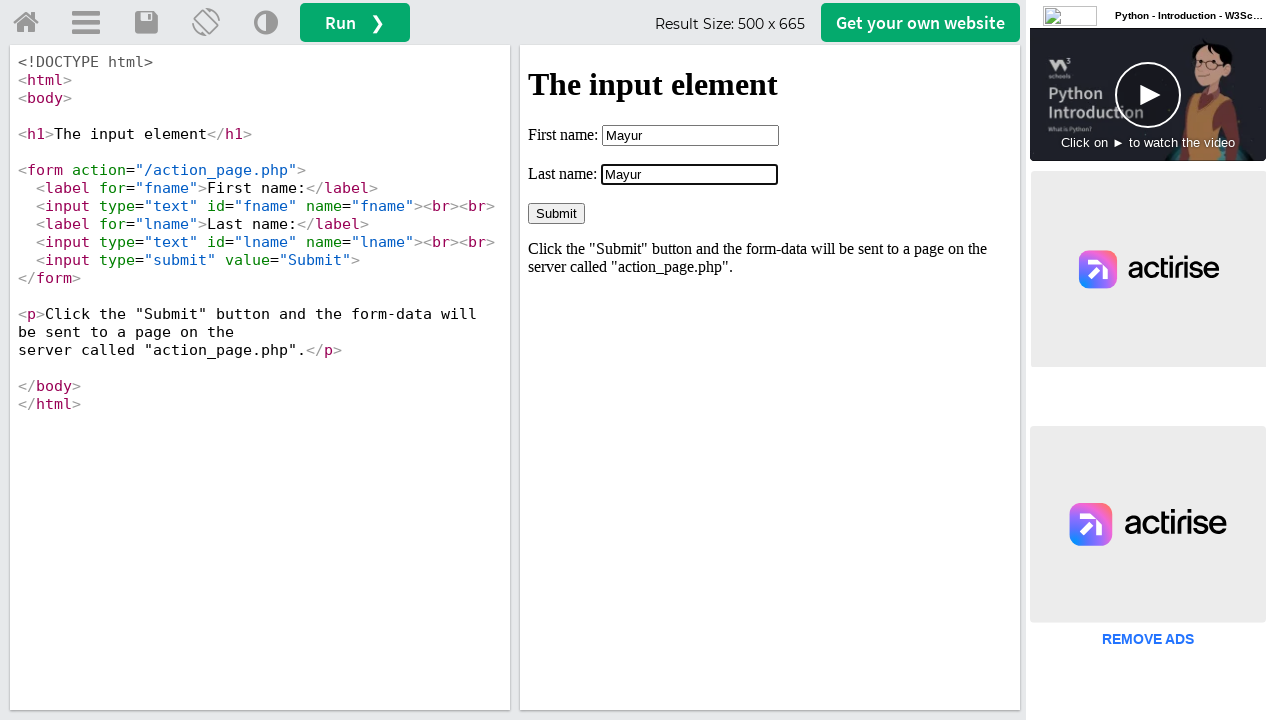

Clicked submit button to submit the form at (556, 213) on iframe#iframeResult >> internal:control=enter-frame >> input[type='submit']
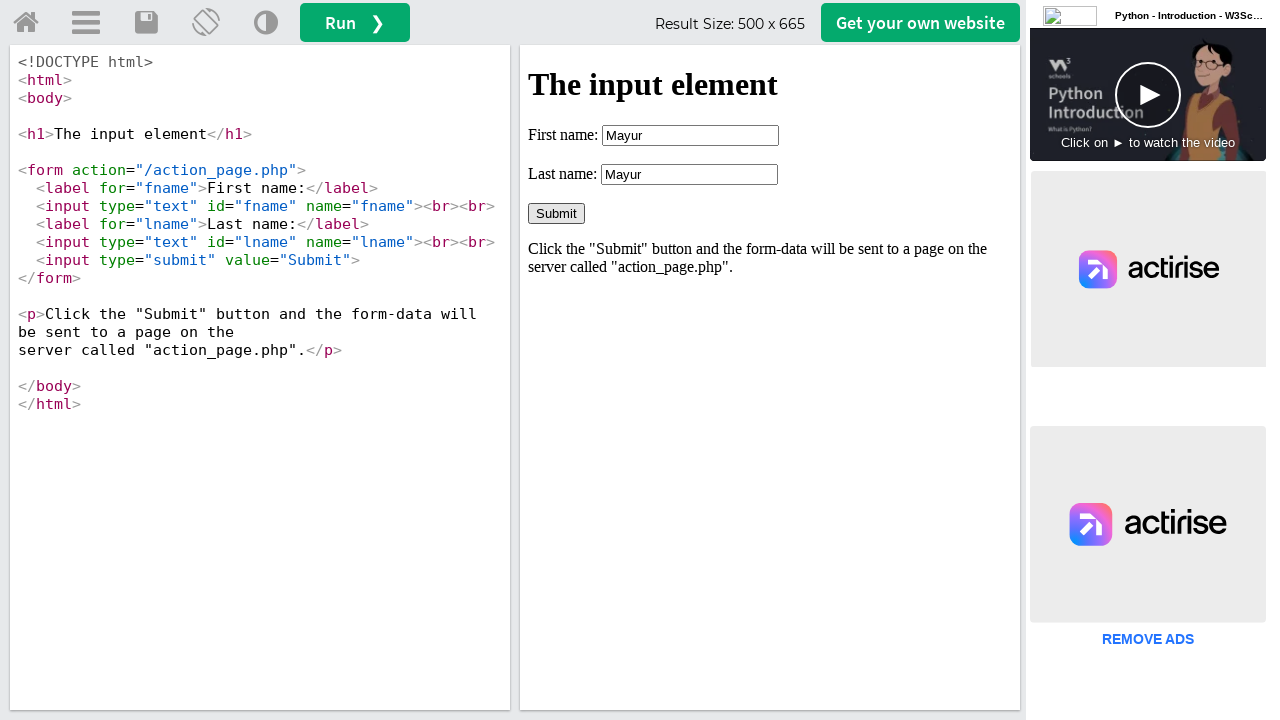

Waited 2 seconds for form submission to complete
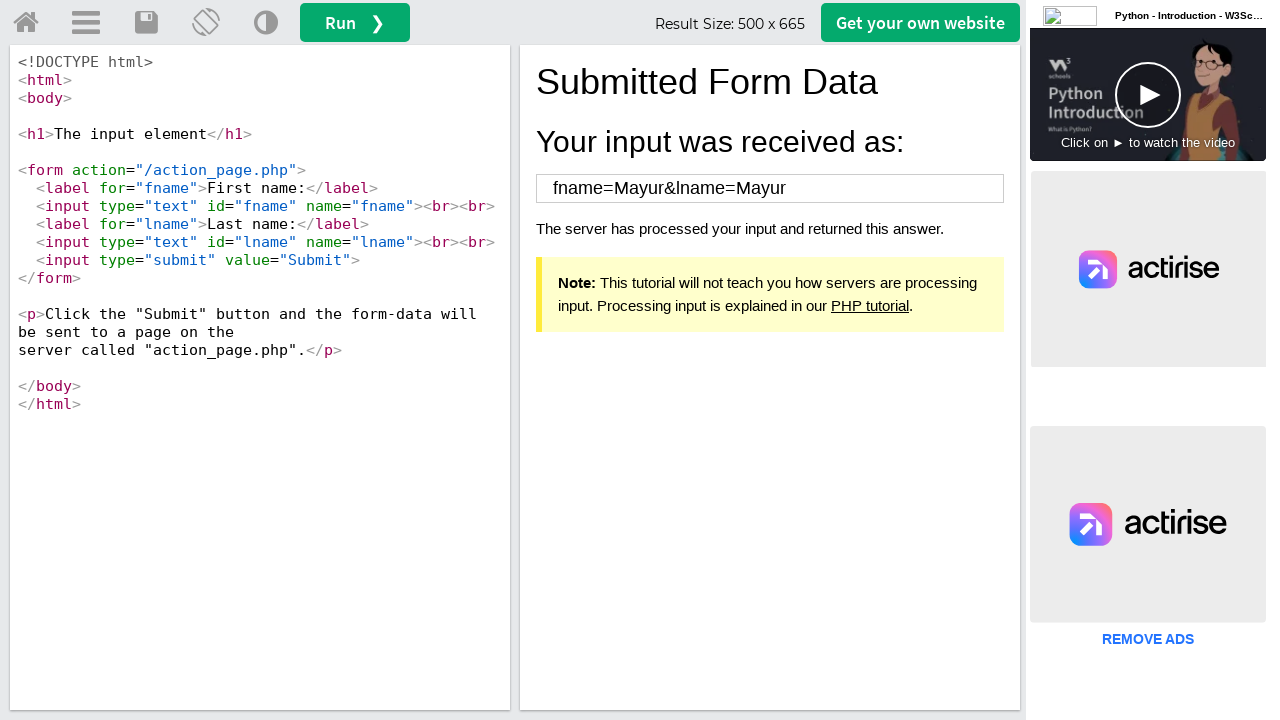

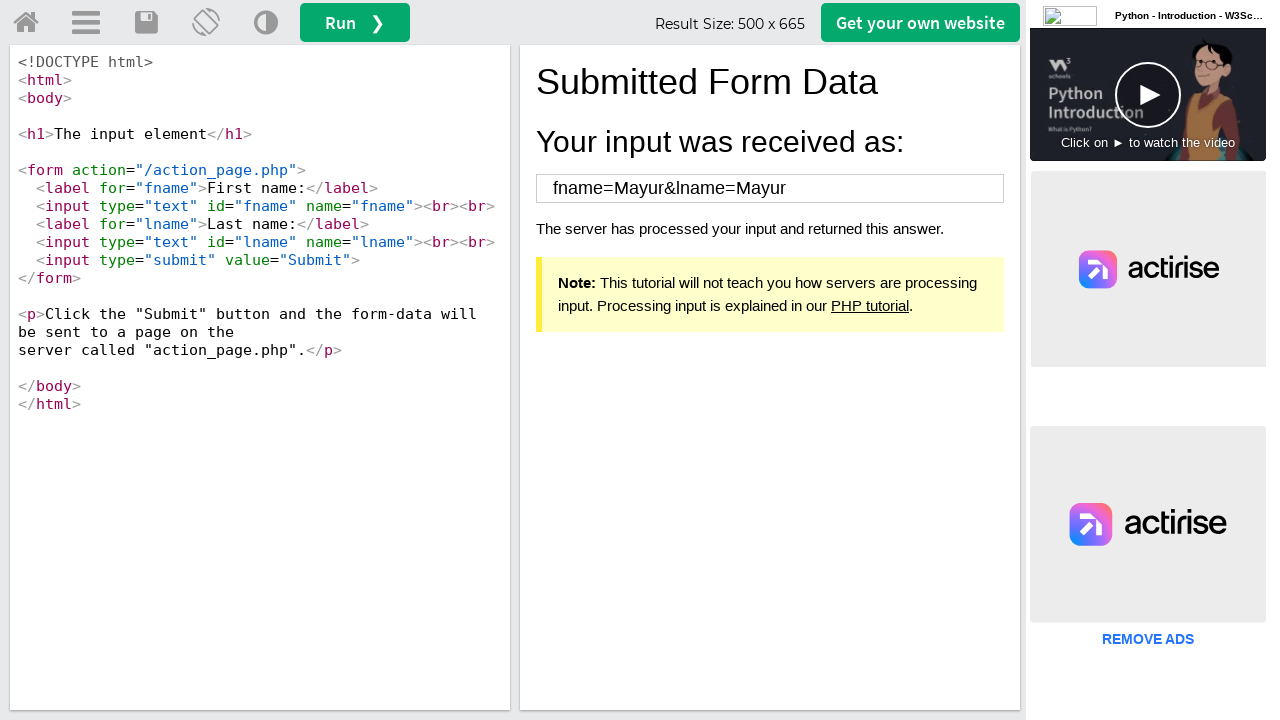